Navigates through Swarthmore College course catalog, clicking on a department and then expanding individual course listings to view course details.

Starting URL: https://catalog.swarthmore.edu/content.php?catoid=7&navoid=194

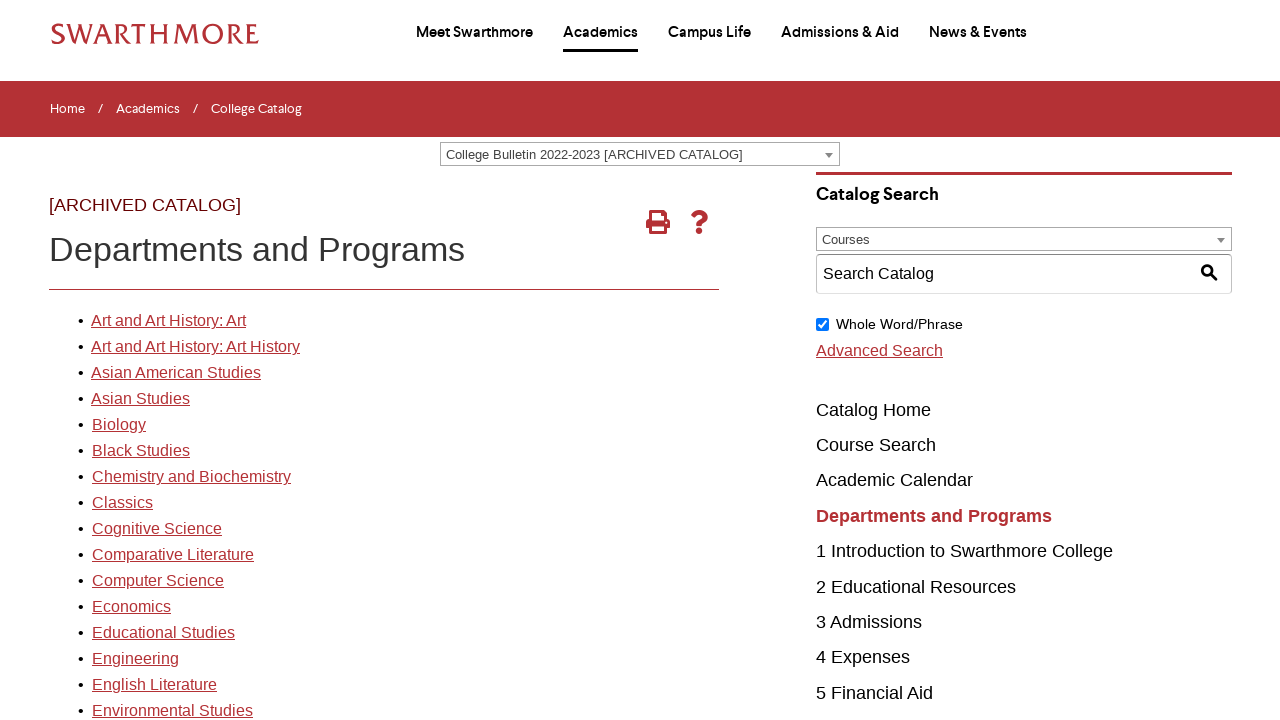

Clicked on the first department link in the catalog at (168, 321) on xpath=//*[@id='gateway-page']/body/table/tbody/tr[3]/td[1]/table/tbody/tr[2]/td[
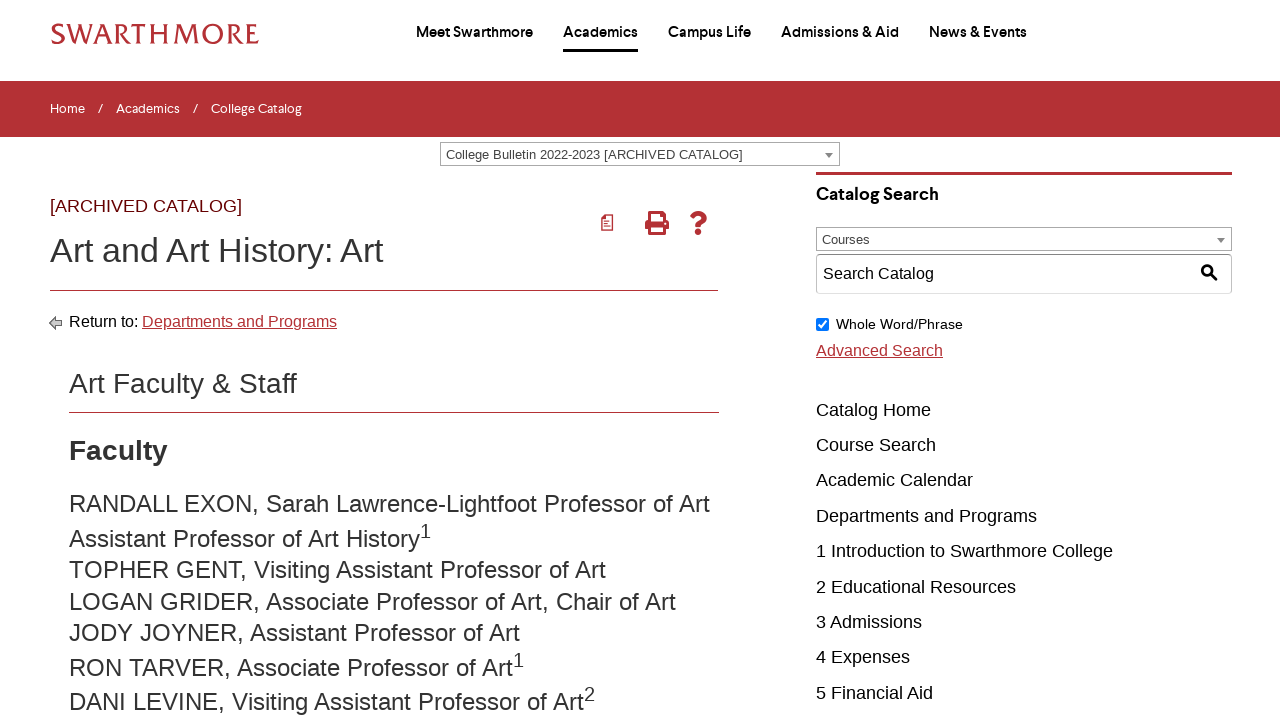

Department page loaded
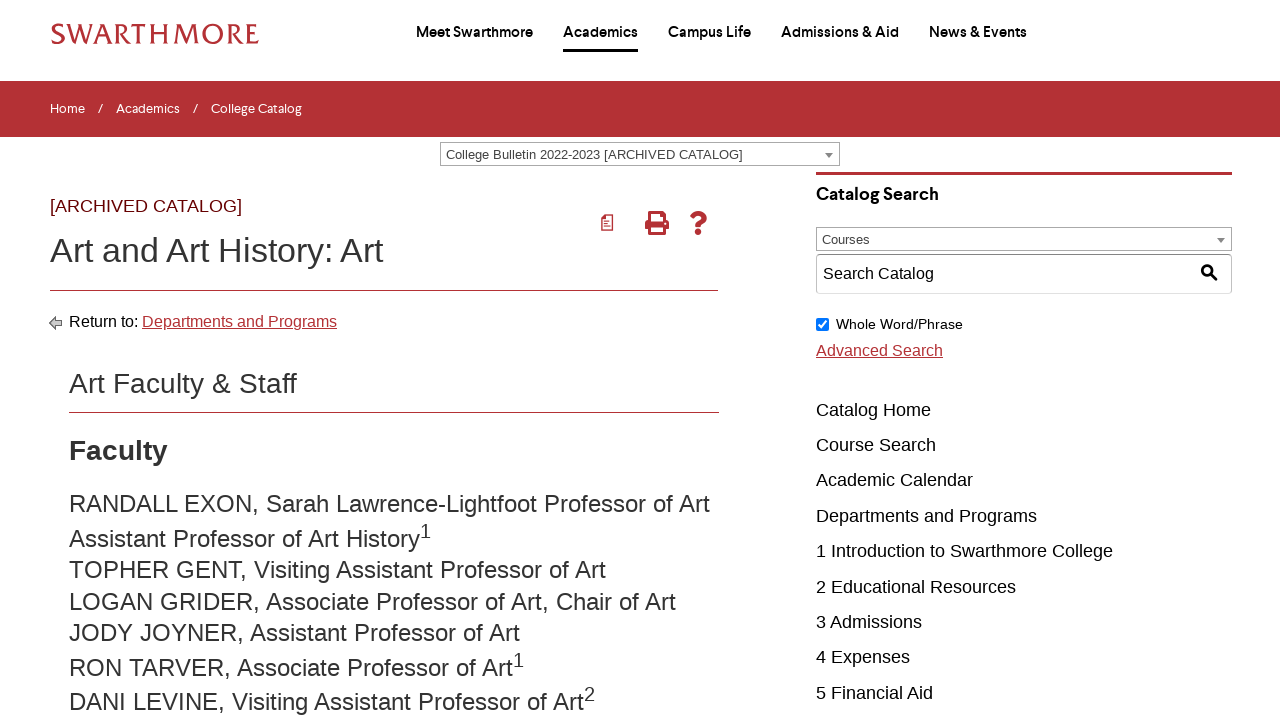

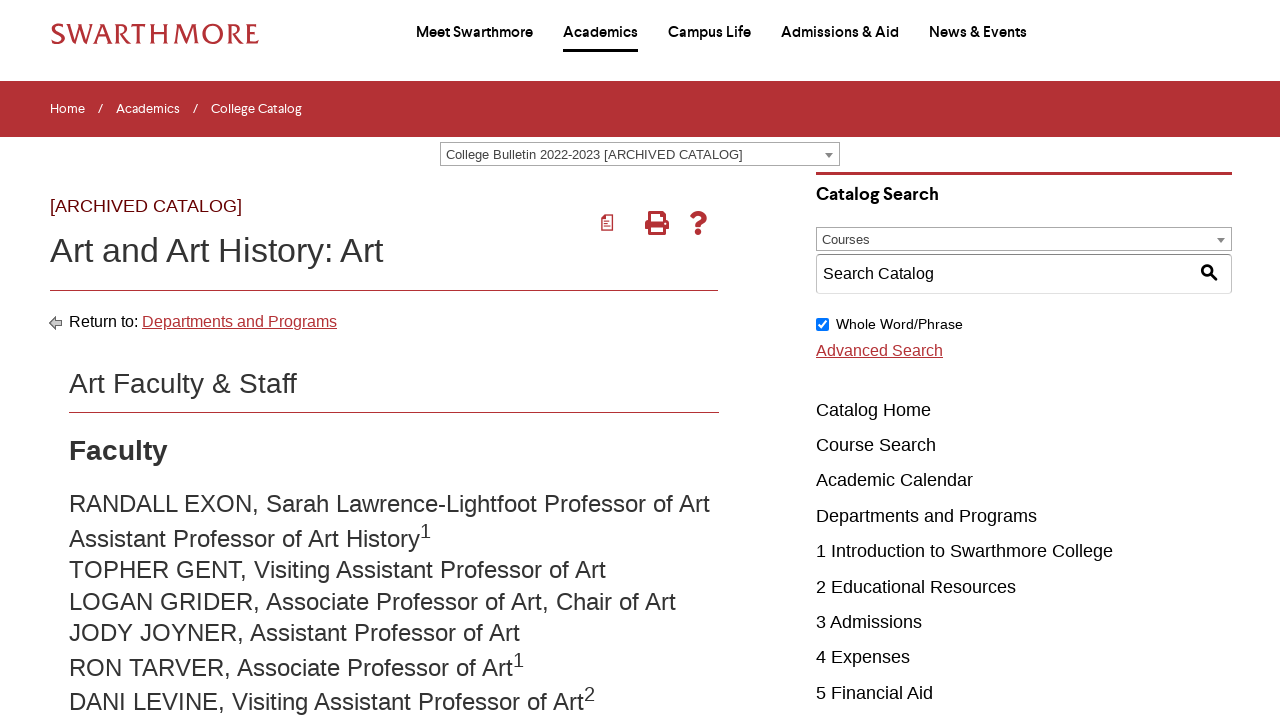